Tests dropdown selection functionality by selecting an option from a dropdown menu and verifying the selection was successful

Starting URL: https://www.selenium.dev/selenium/web/web-form.html

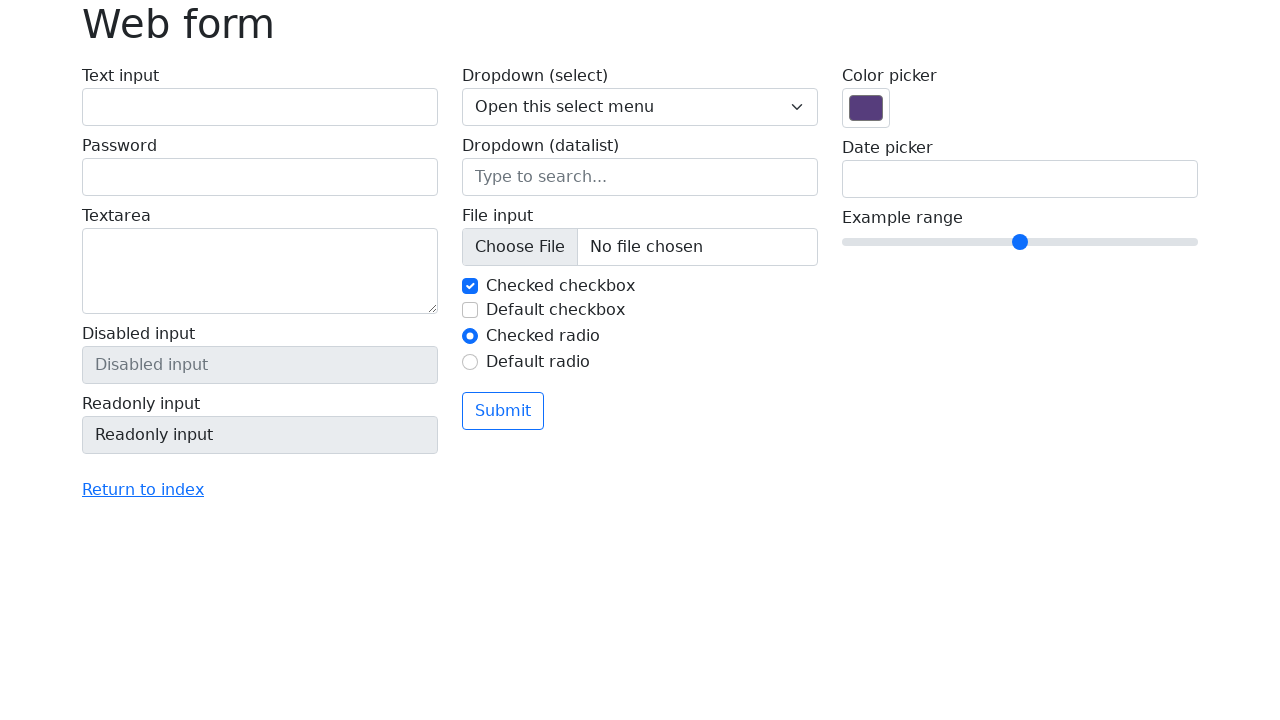

Selected 'Two' from the dropdown menu on select[name='my-select']
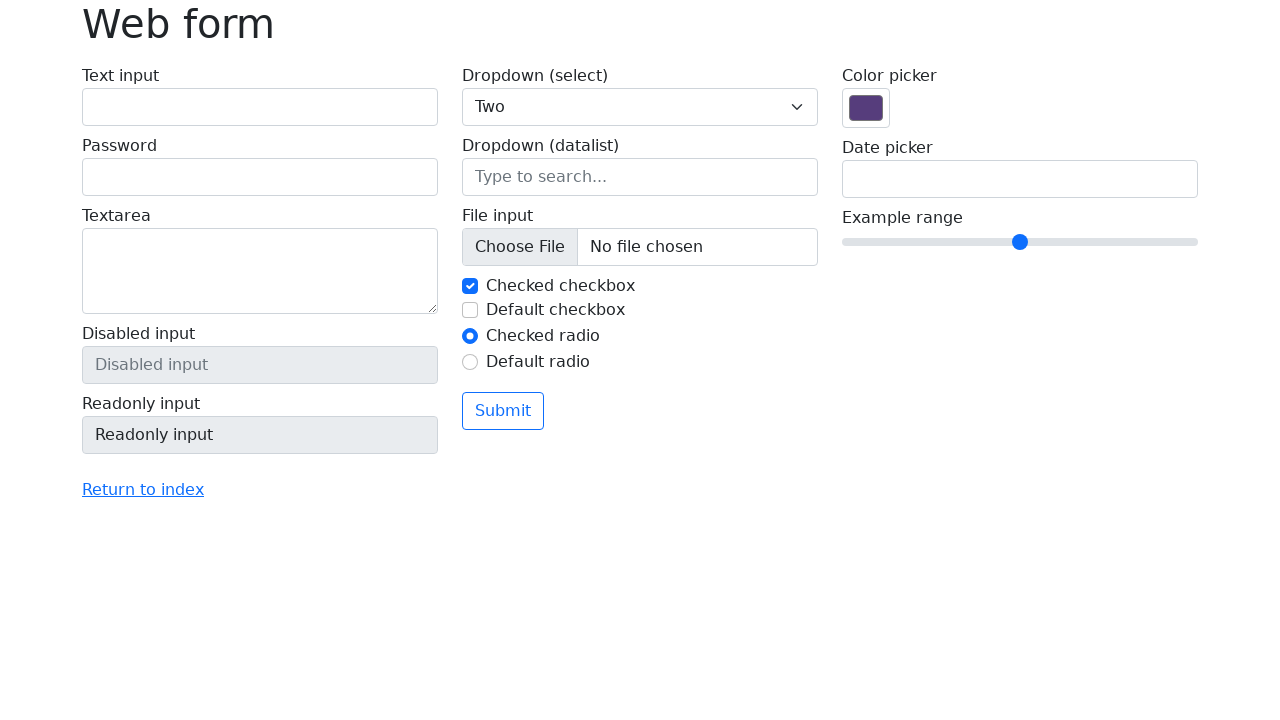

Retrieved the selected value from dropdown
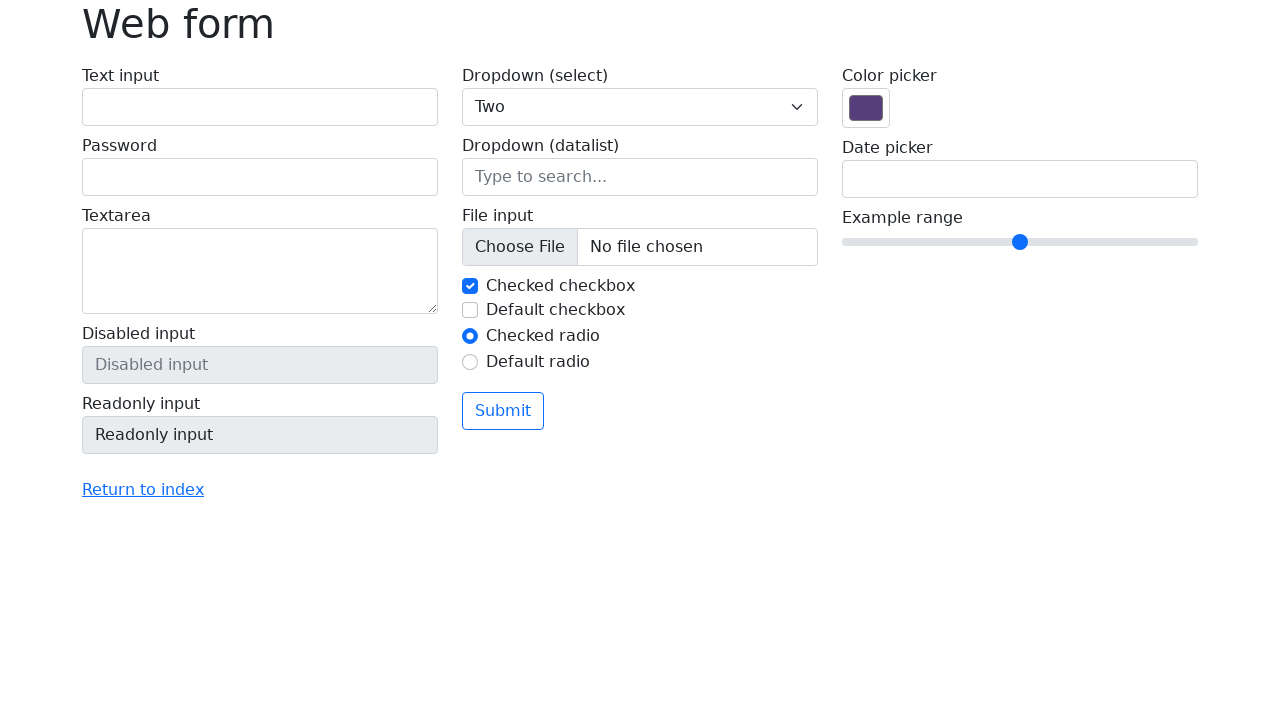

Verified that 'Two' is the selected option in the dropdown
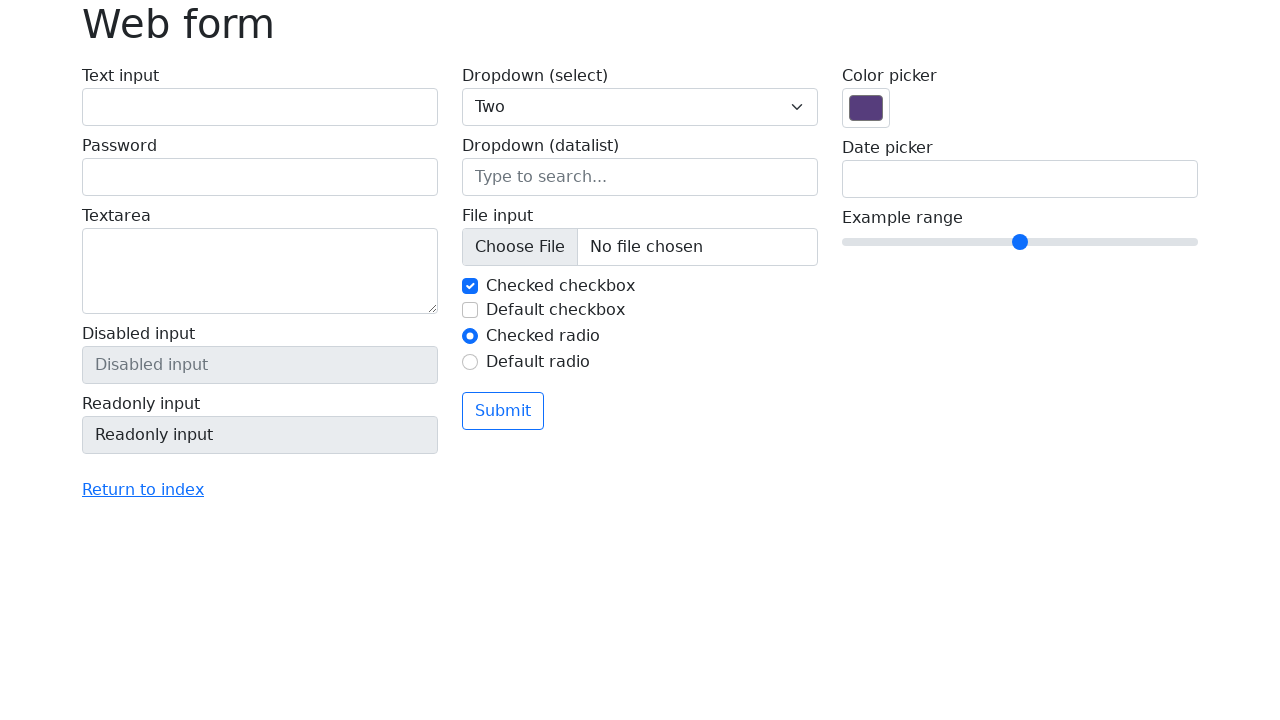

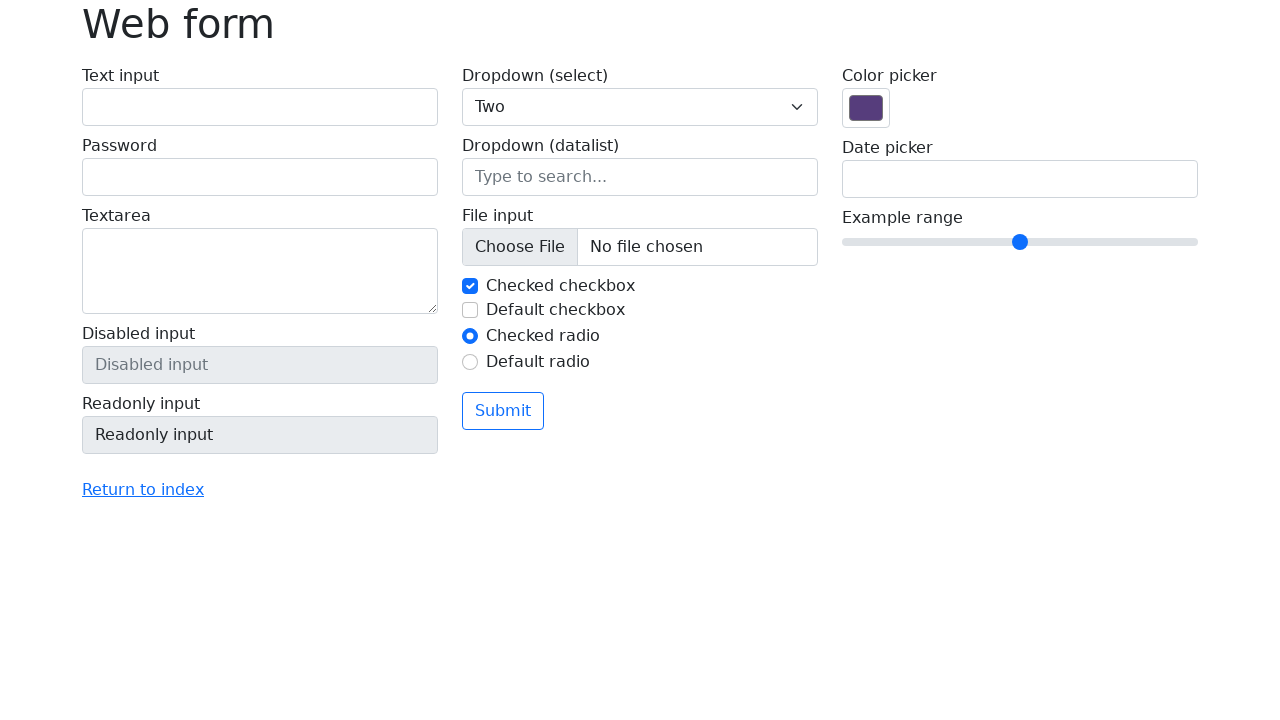